Tests explicit wait functionality by waiting for a price to change to $100, then clicking a book button, reading a value, calculating a mathematical result using logarithm and sine functions, entering the answer, and submitting the form.

Starting URL: http://suninjuly.github.io/explicit_wait2.html

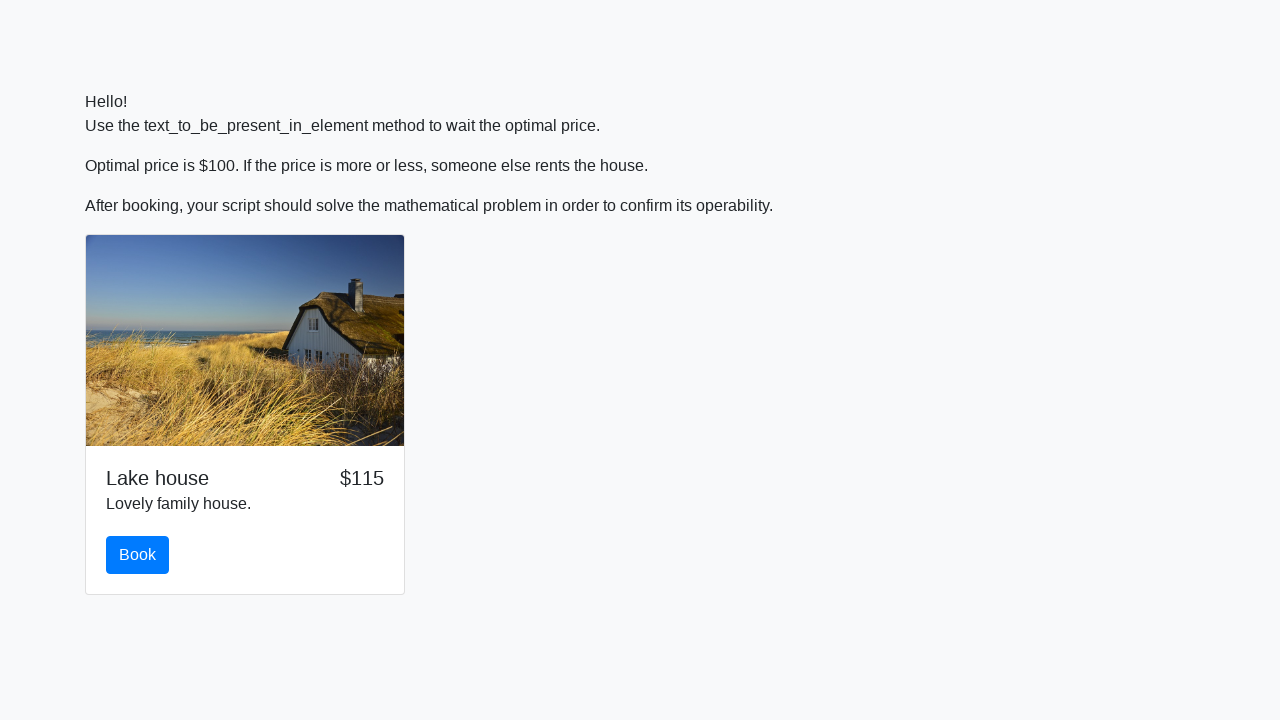

Waited for price to change to $100
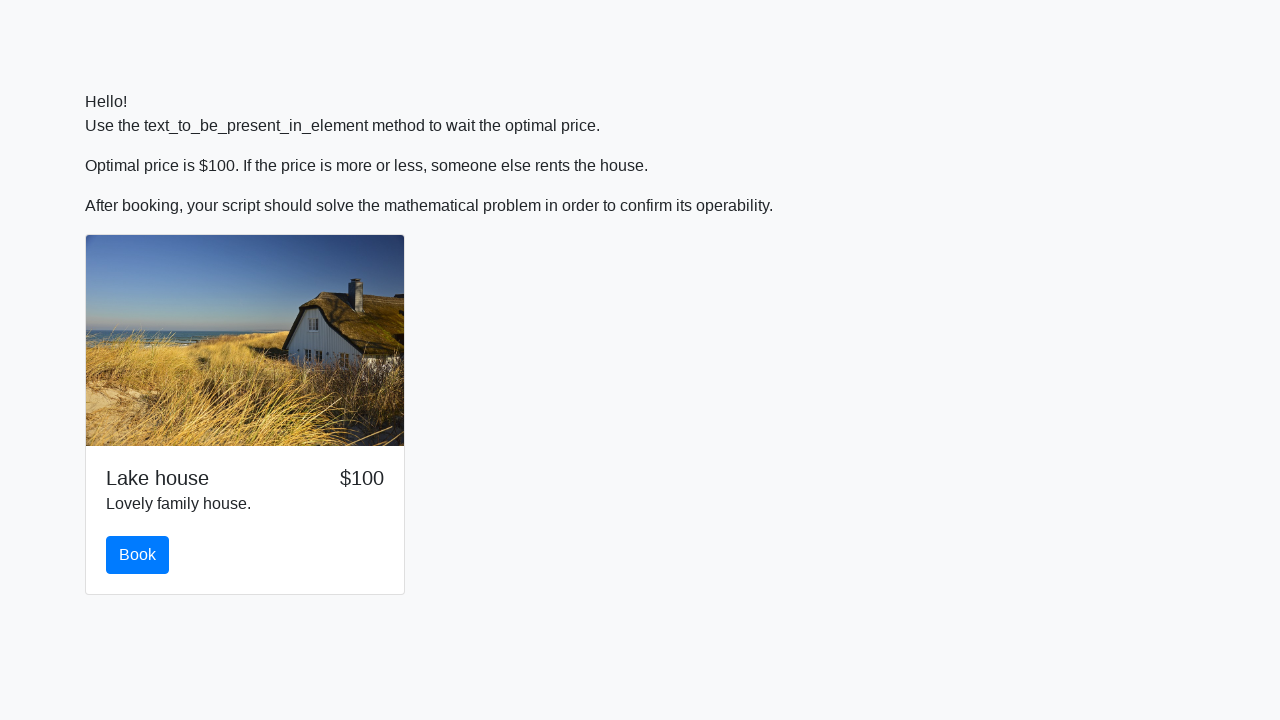

Clicked the book button at (138, 555) on #book
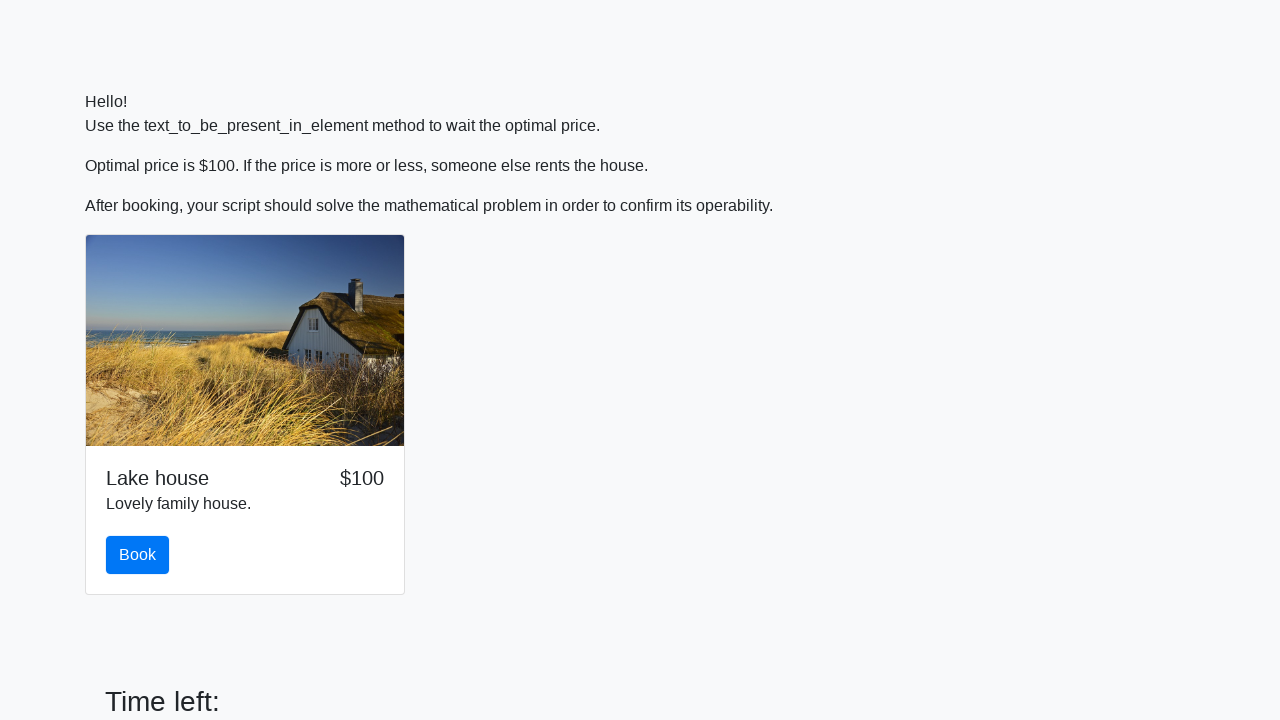

Read value from input_value element: 766
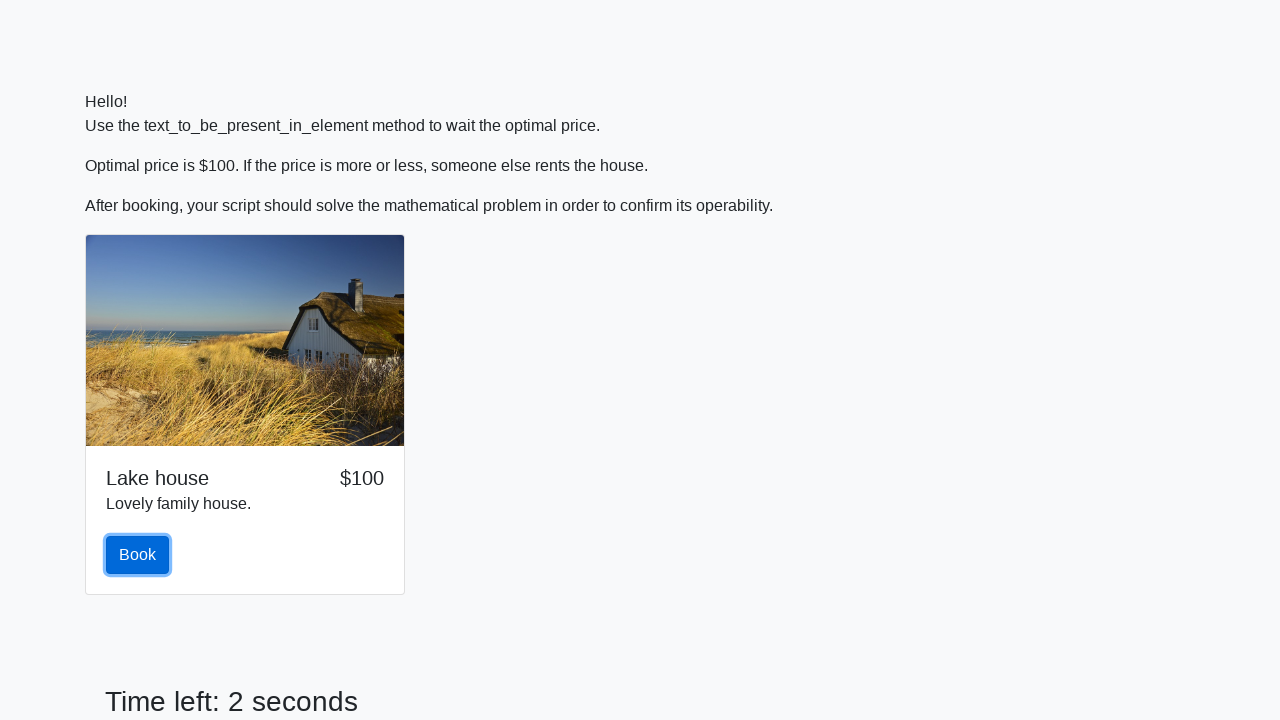

Calculated mathematical result using logarithm and sine functions: 1.8338598045986783
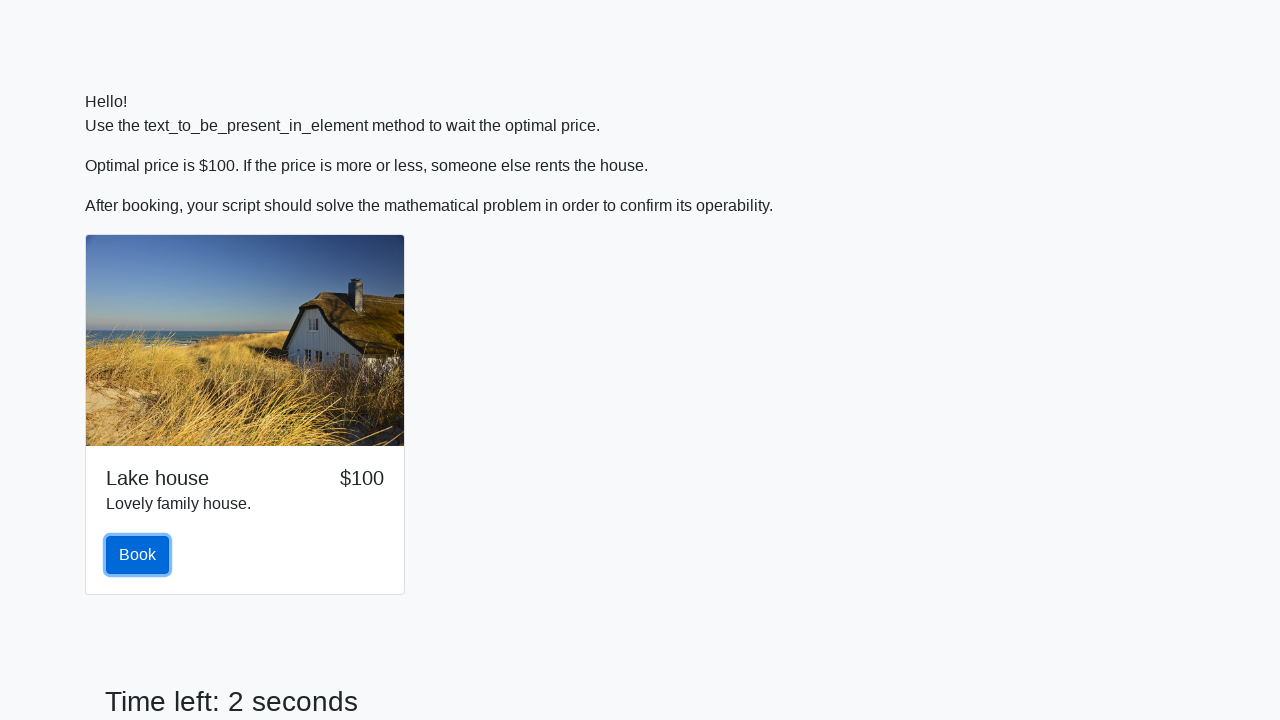

Entered calculated answer '1.8338598045986783' into answer field on #answer
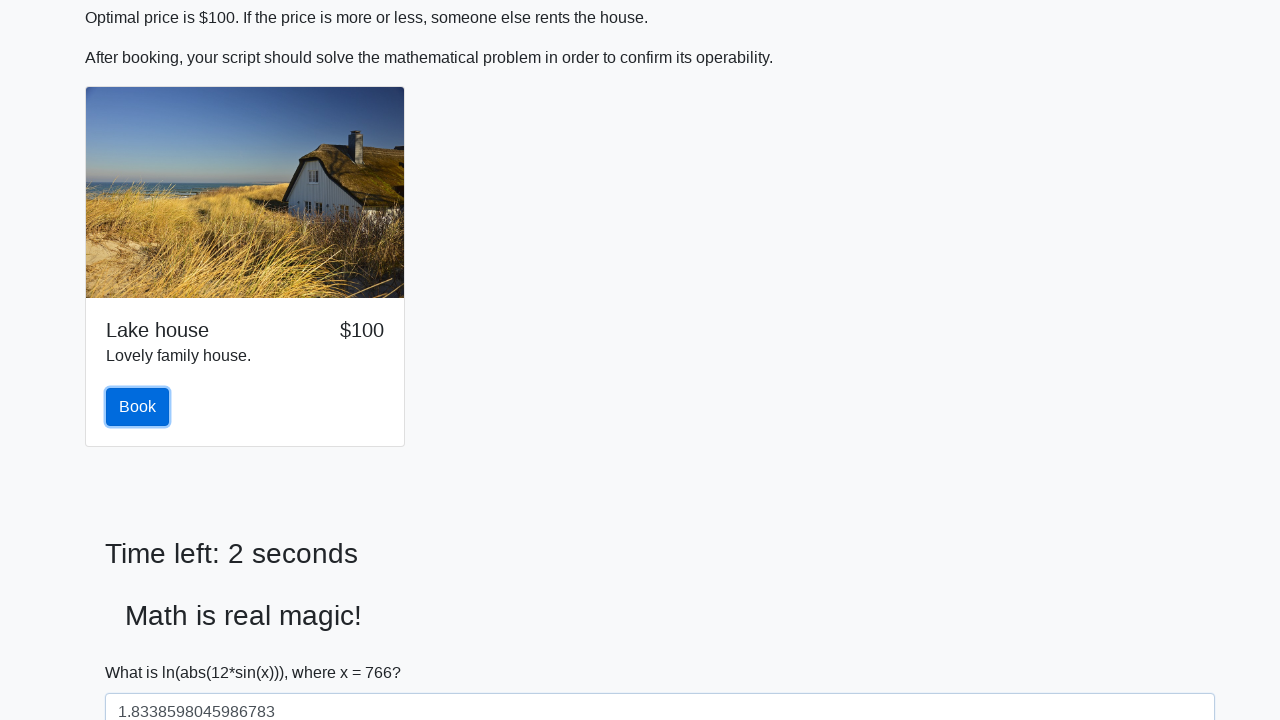

Clicked the solve button to submit the form at (143, 651) on #solve
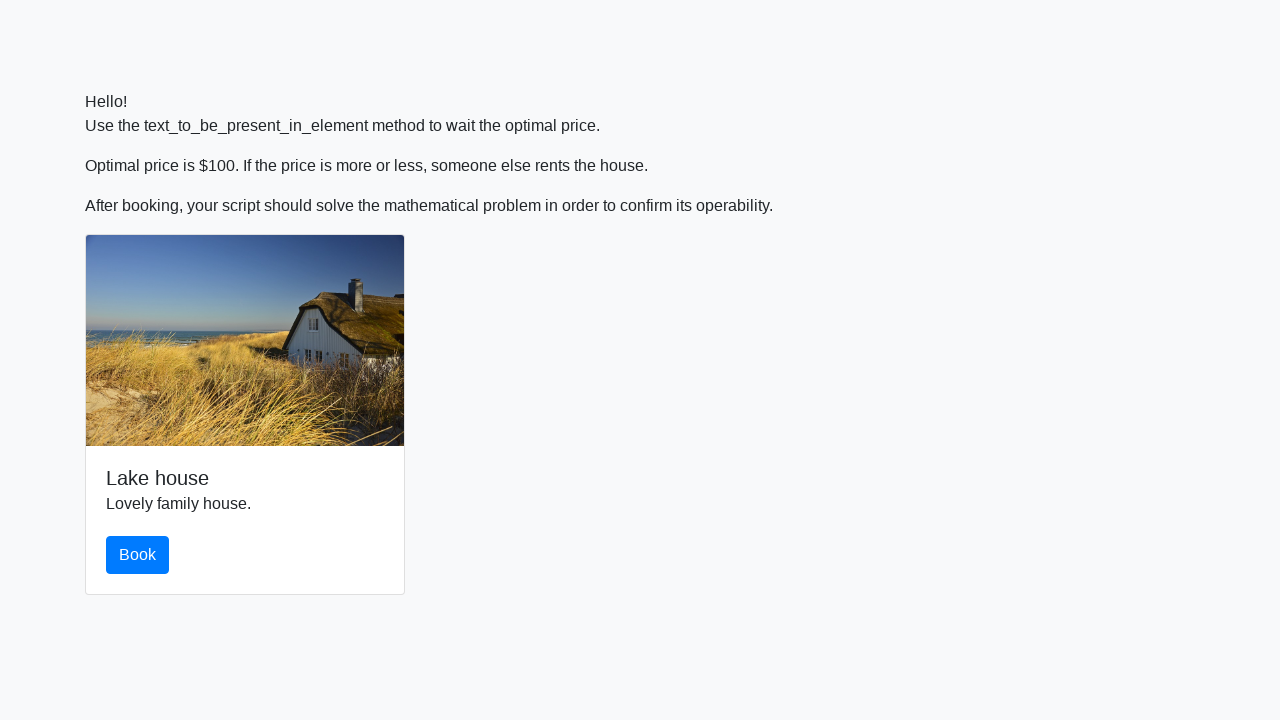

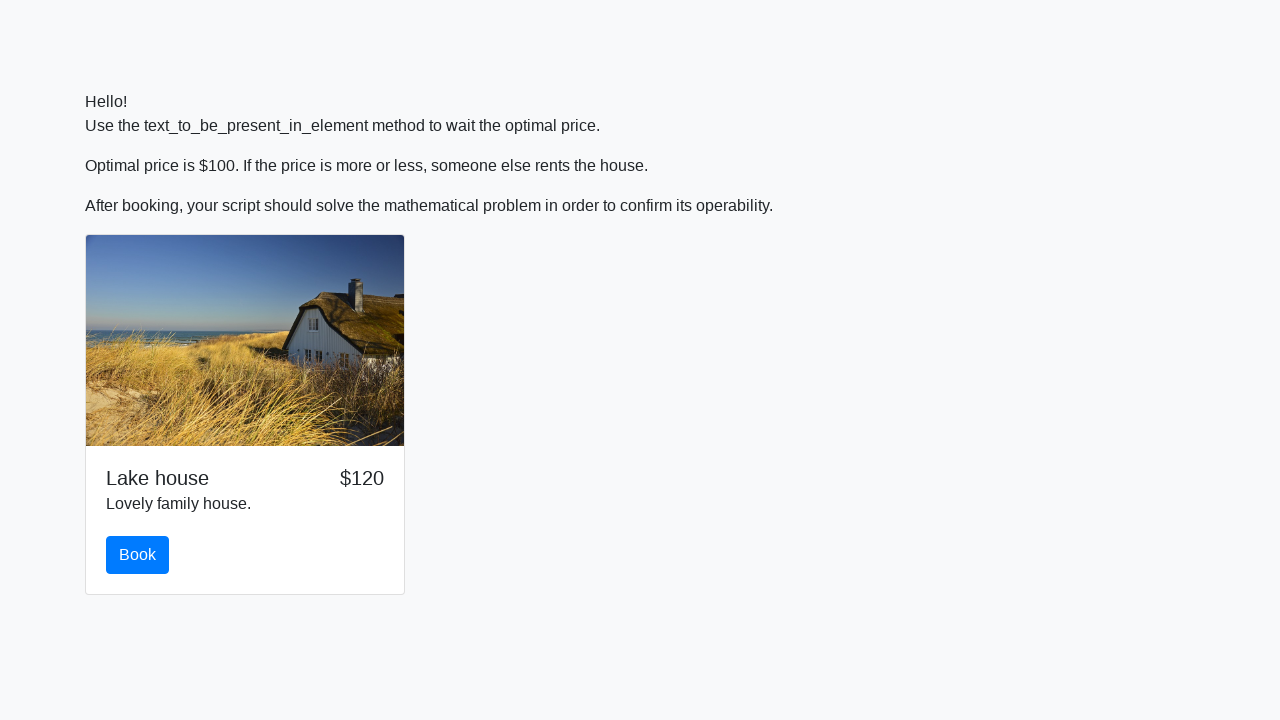